Tests an e-commerce grocery shopping flow by adding multiple vegetables to cart, applying a promo code, selecting a country from dropdown, and completing the checkout process.

Starting URL: https://rahulshettyacademy.com/seleniumPractise/#/

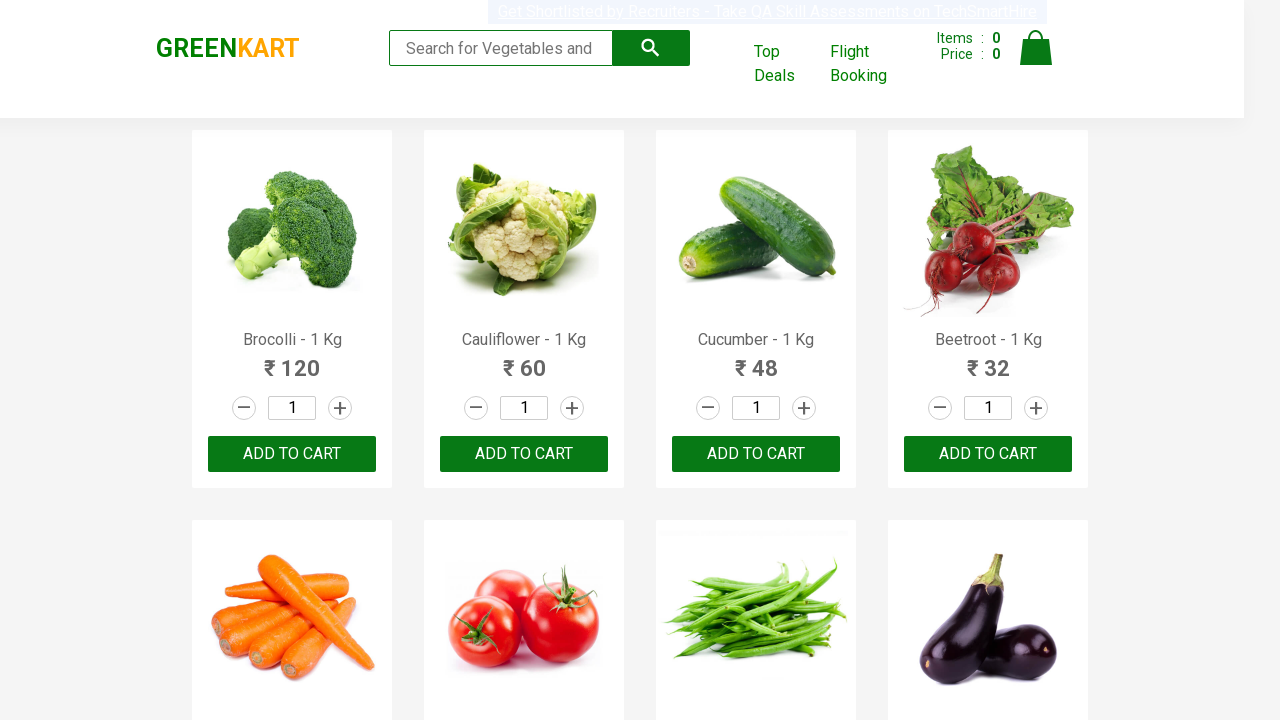

Waited for product elements to load on the page
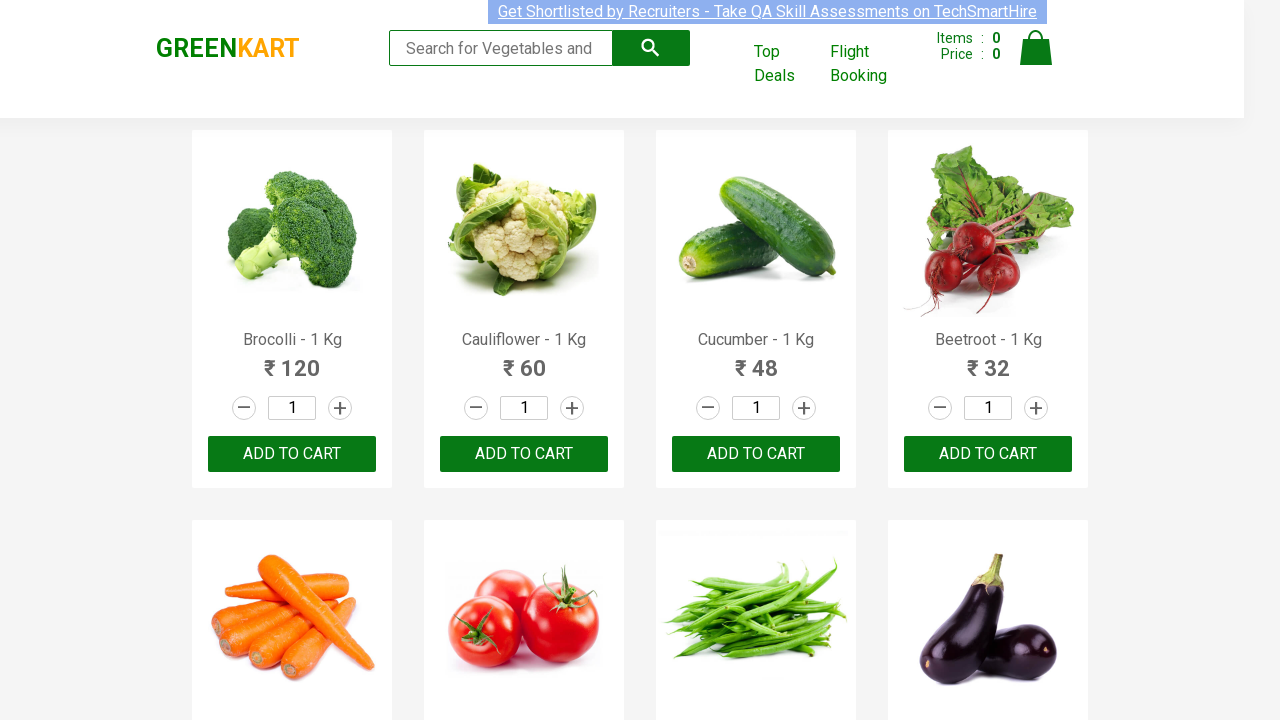

Added Cauliflower to cart at (524, 454) on div.product >> nth=1 >> div.product-action button
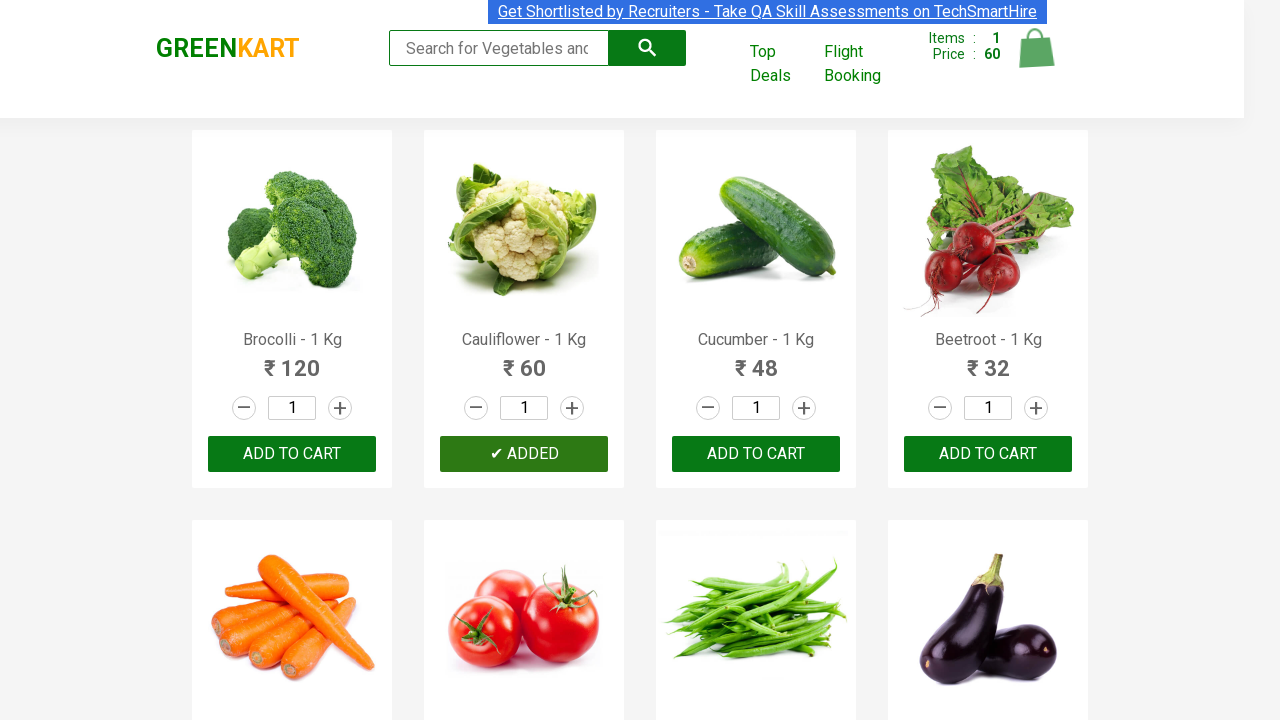

Added Tomato to cart at (524, 360) on div.product >> nth=5 >> div.product-action button
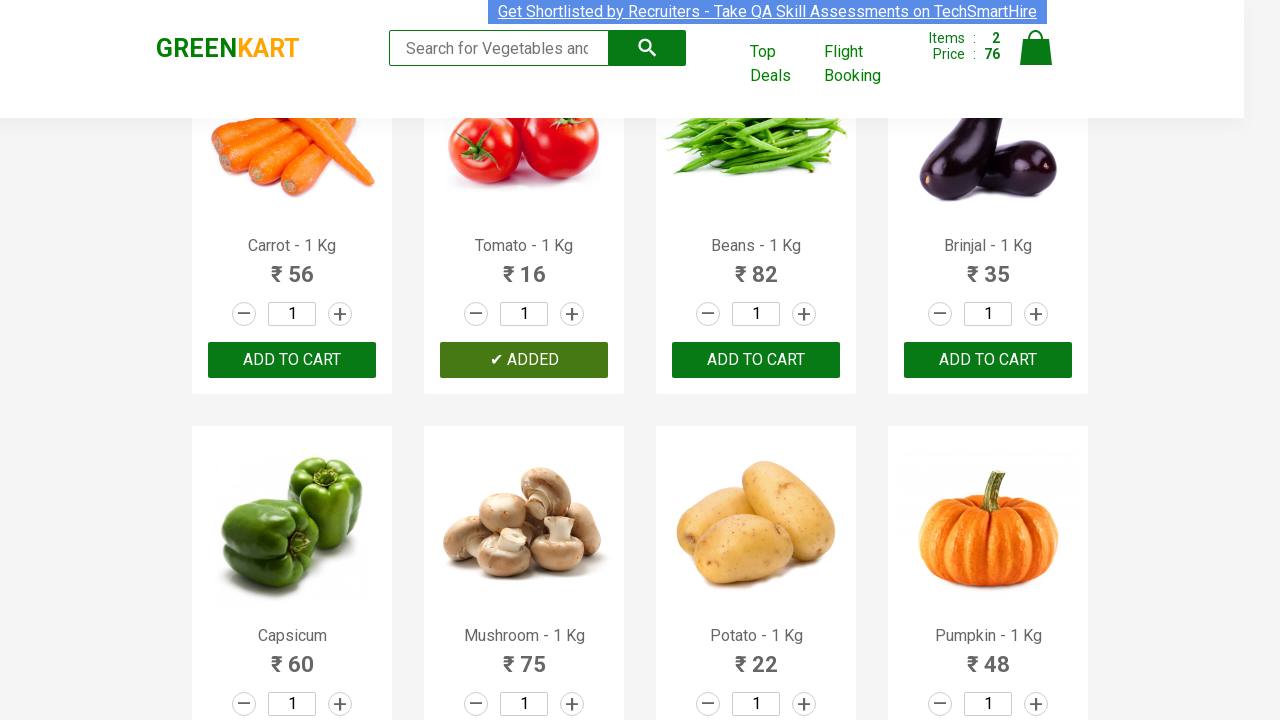

Added Carrot to cart at (292, 360) on div.product >> nth=4 >> div.product-action button
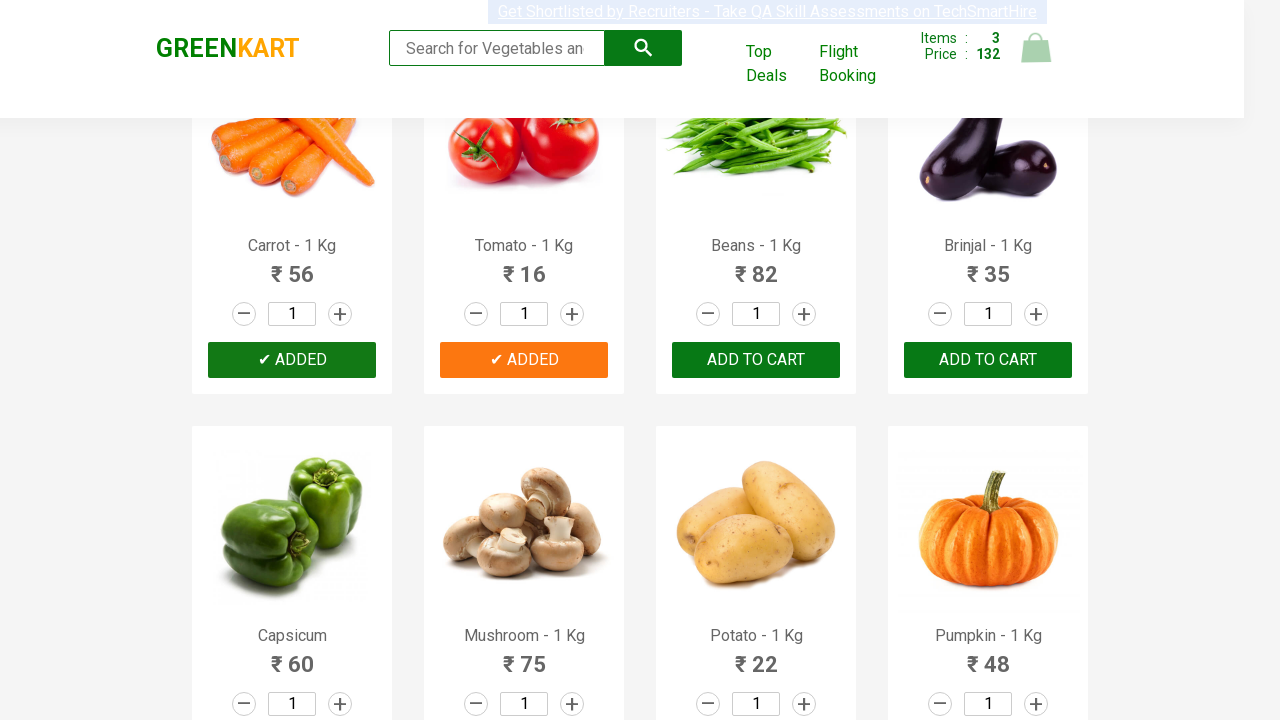

Added Mushroom to cart at (524, 360) on div.product >> nth=9 >> div.product-action button
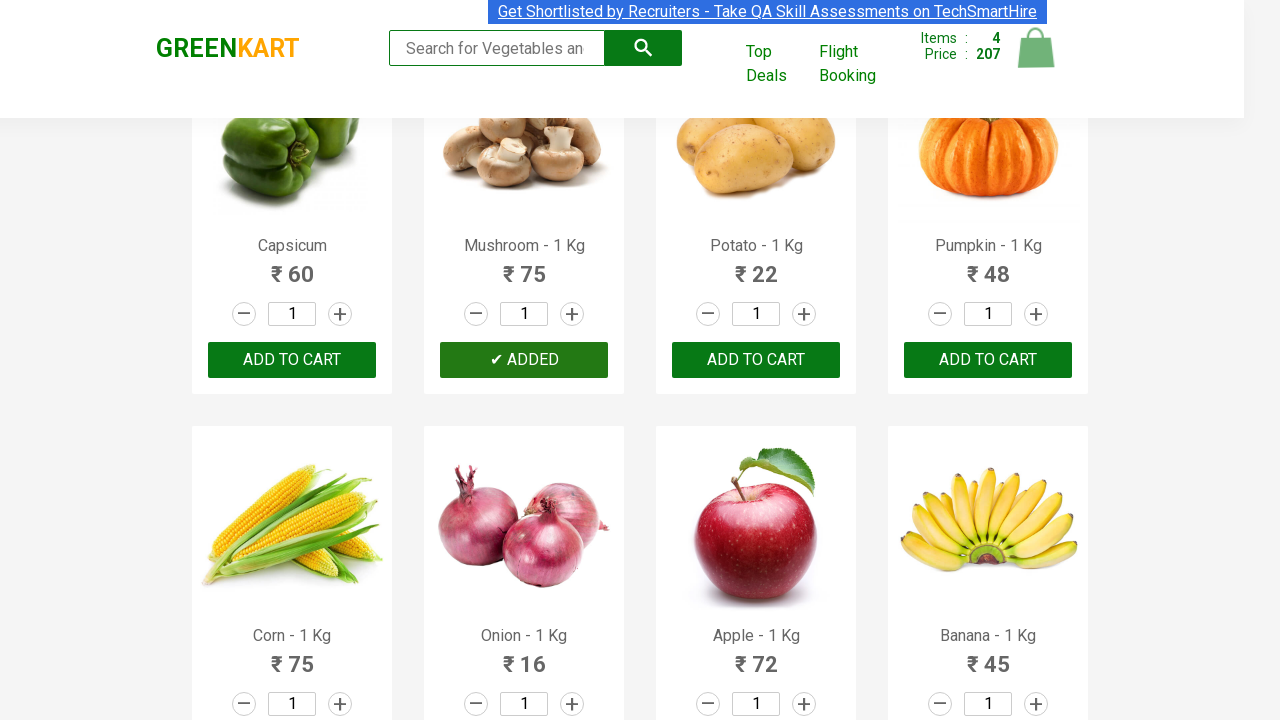

Added Banana to cart at (988, 360) on div.product >> nth=15 >> div.product-action button
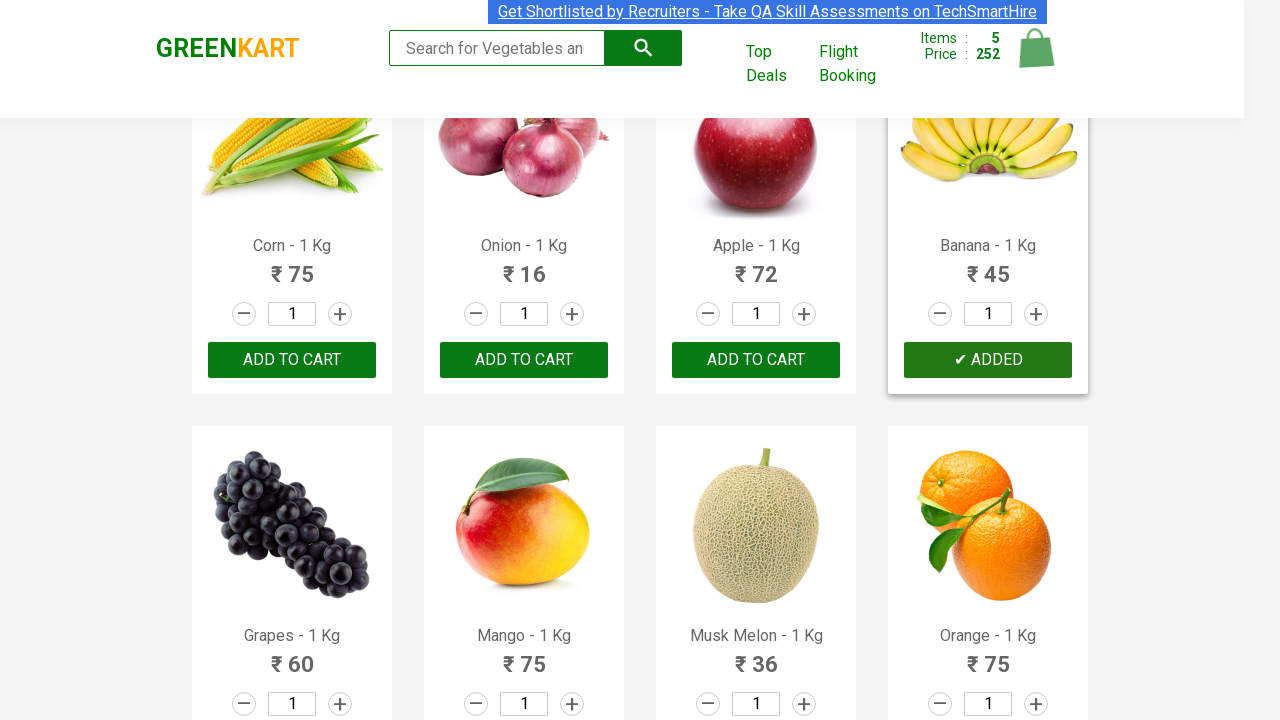

Clicked on cart icon to view shopping cart at (1036, 48) on img[alt='Cart']
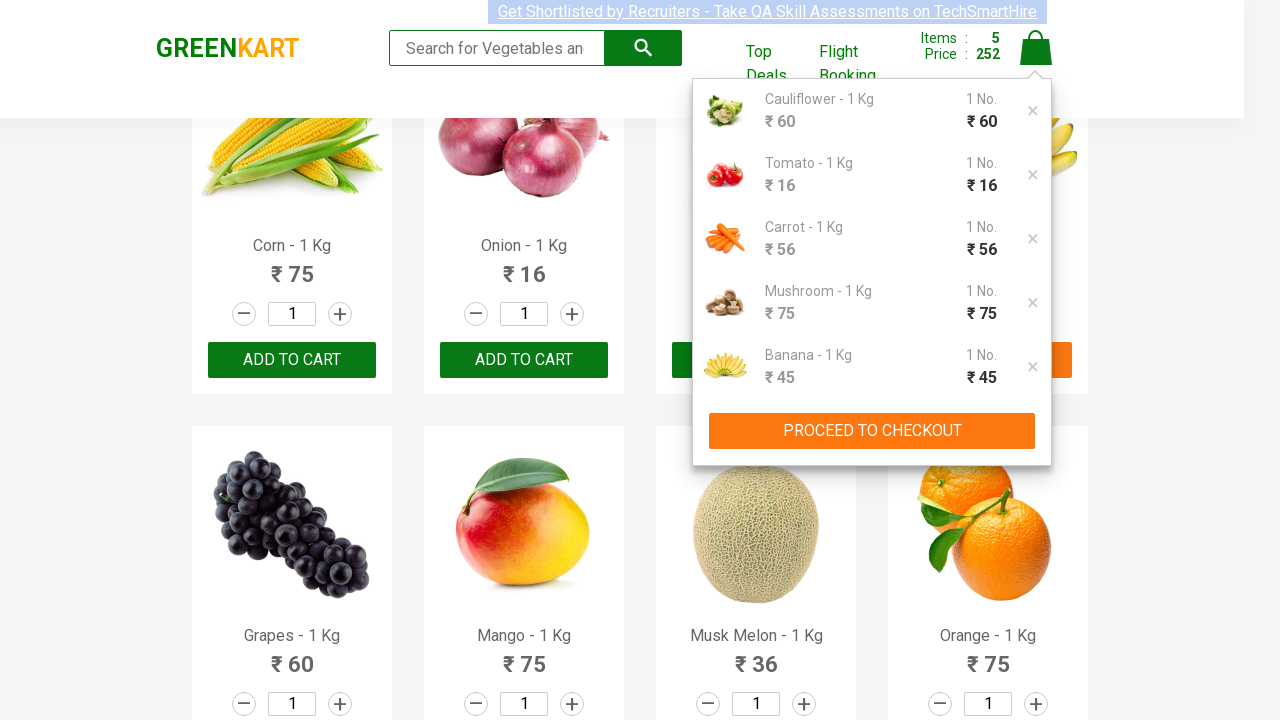

Cart items loaded and are now visible
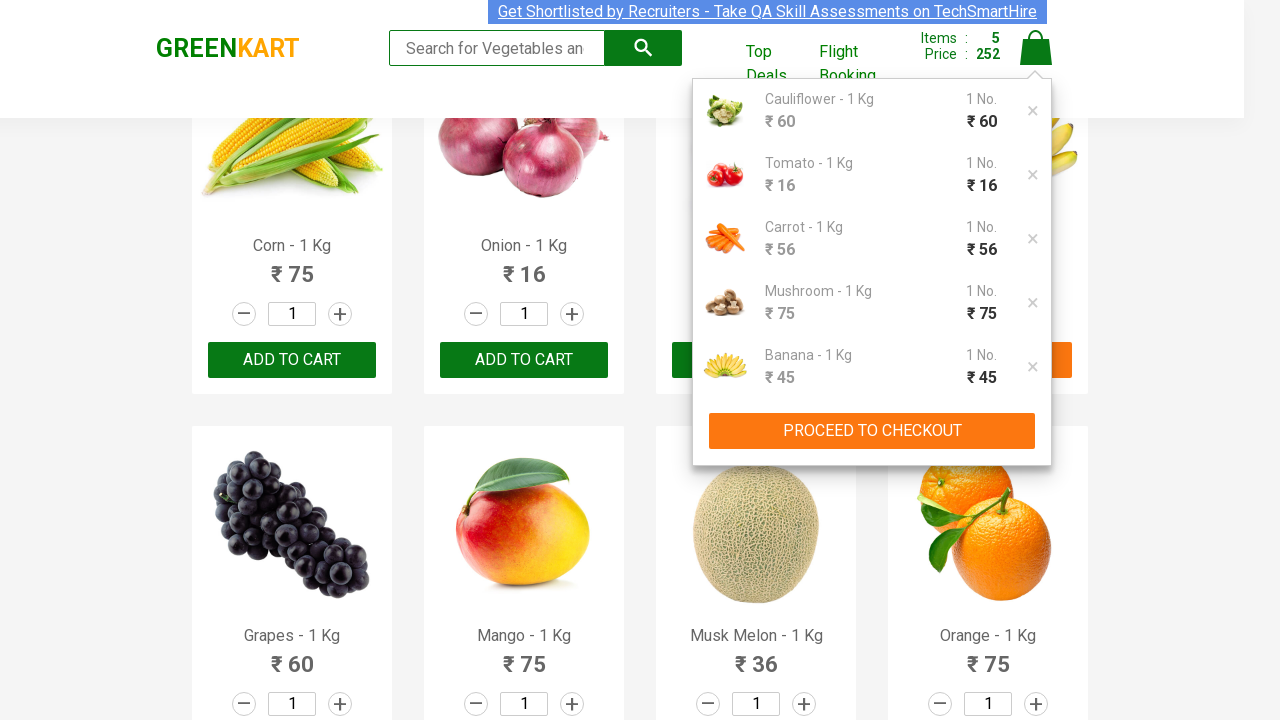

Clicked checkout button to proceed to payment page at (872, 431) on div.action-block button
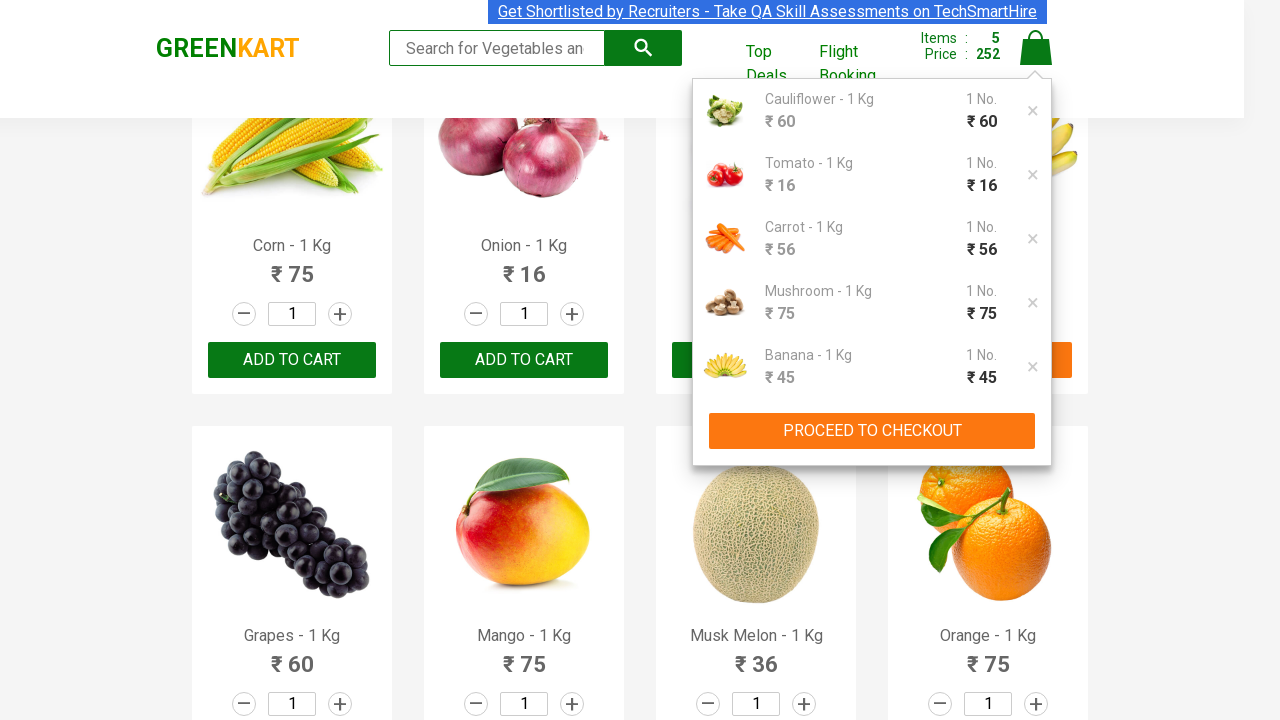

Entered promo code 'rahulshettyacademy' in the promo code field on input.promoCode
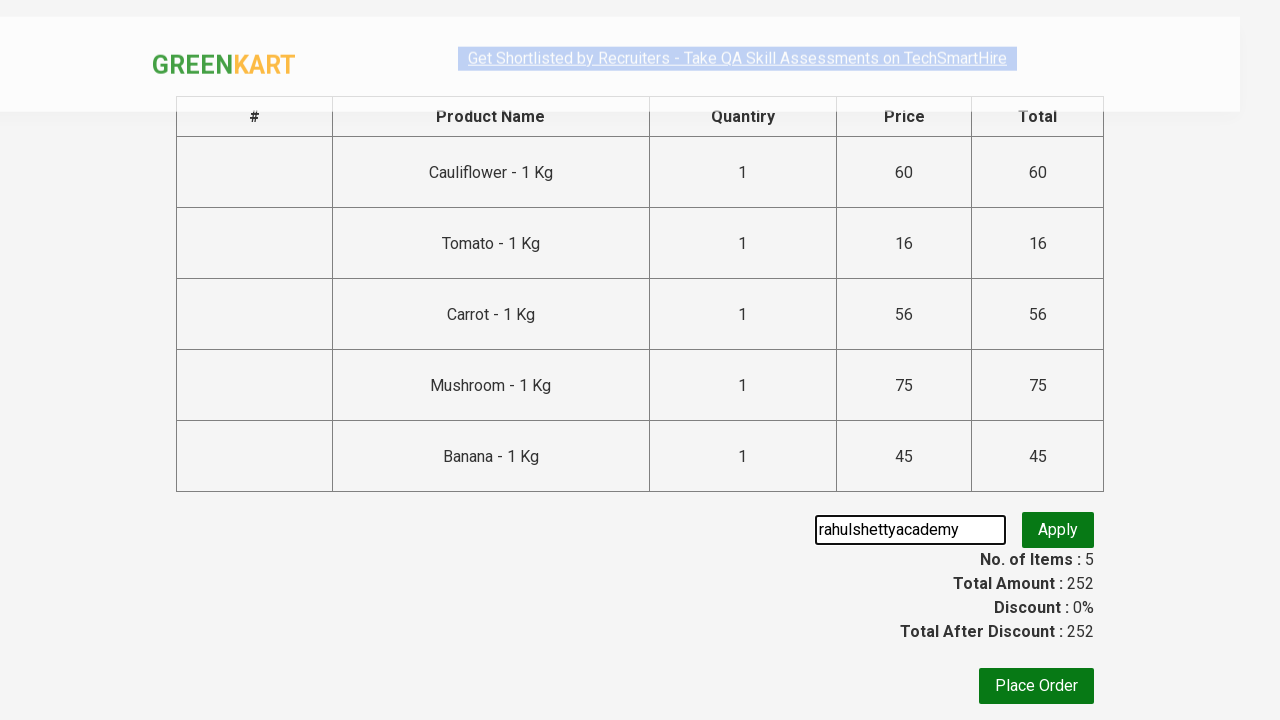

Clicked apply promo button to validate the promo code at (1058, 530) on button.promoBtn
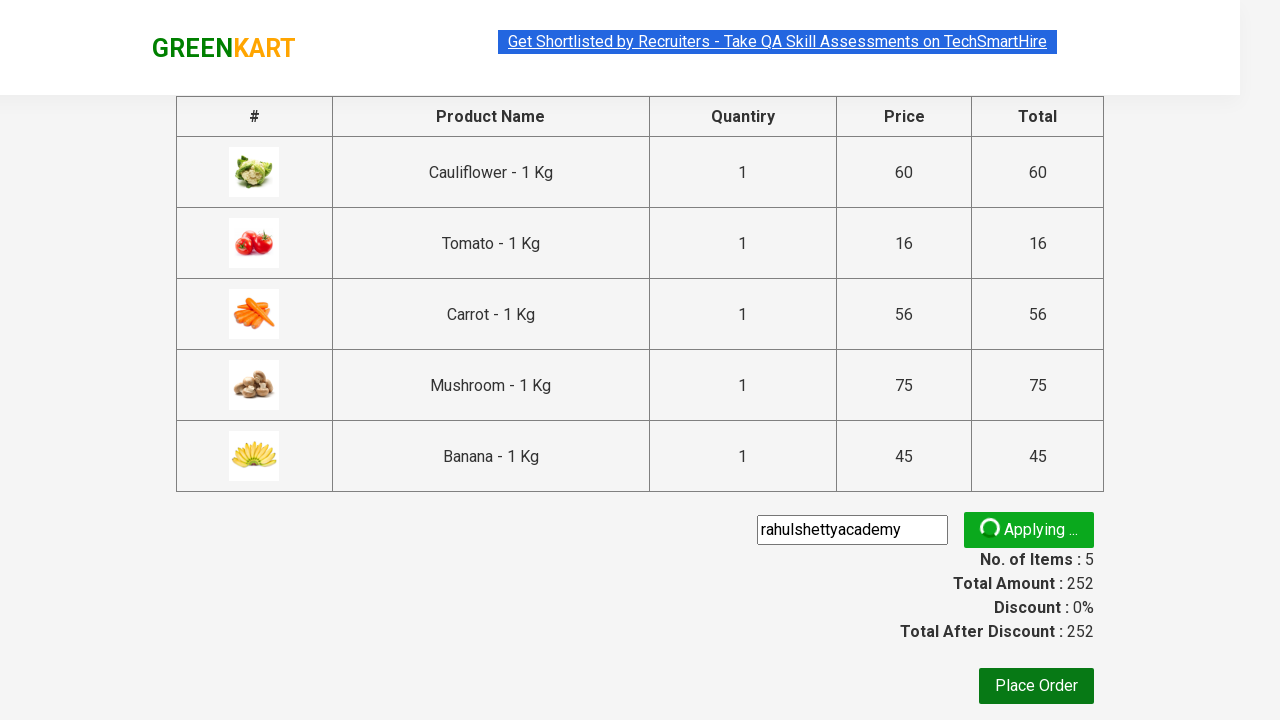

Promo code confirmation message appeared
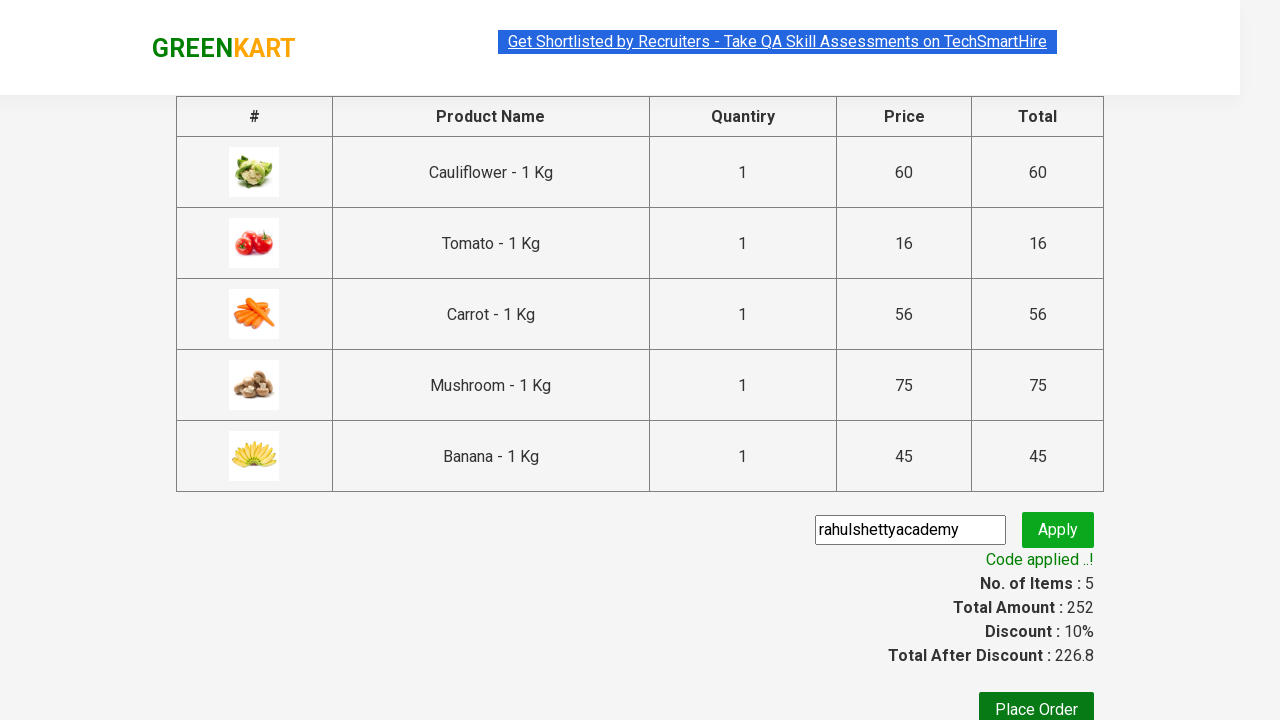

Clicked Place Order button to proceed to final checkout at (1036, 702) on button:text('Place Order')
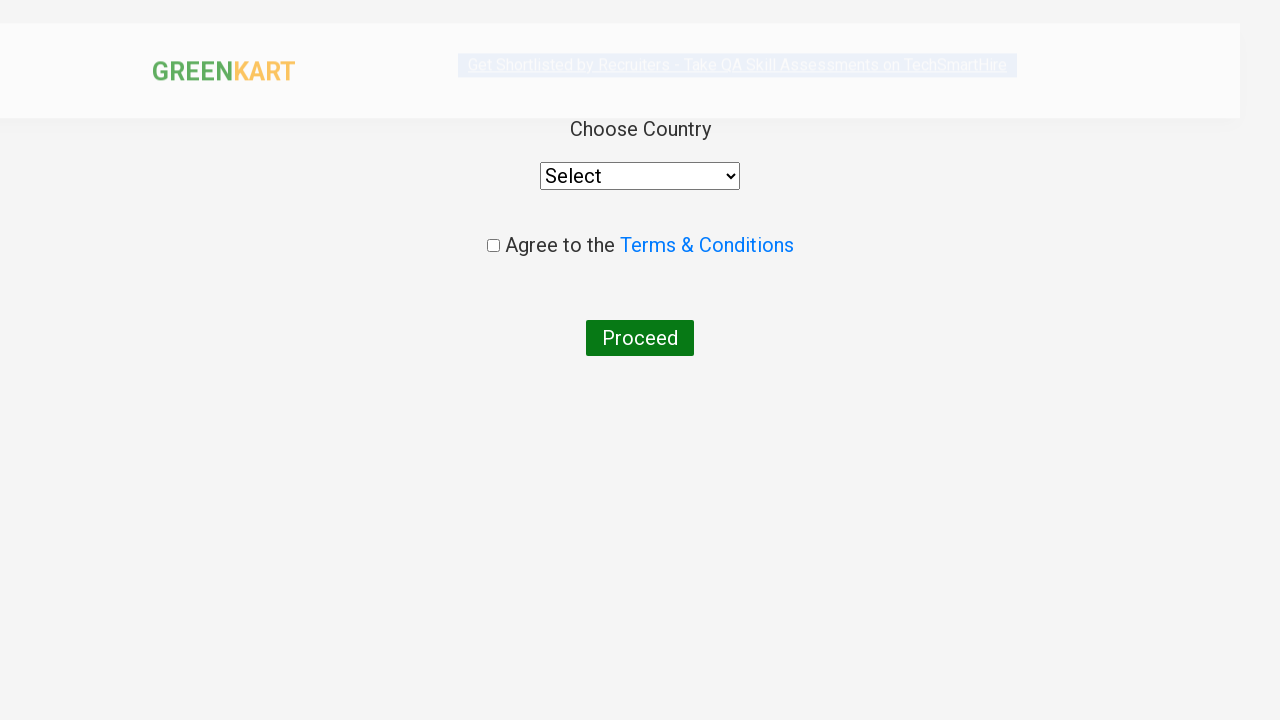

Selected Belgium from the country dropdown on select
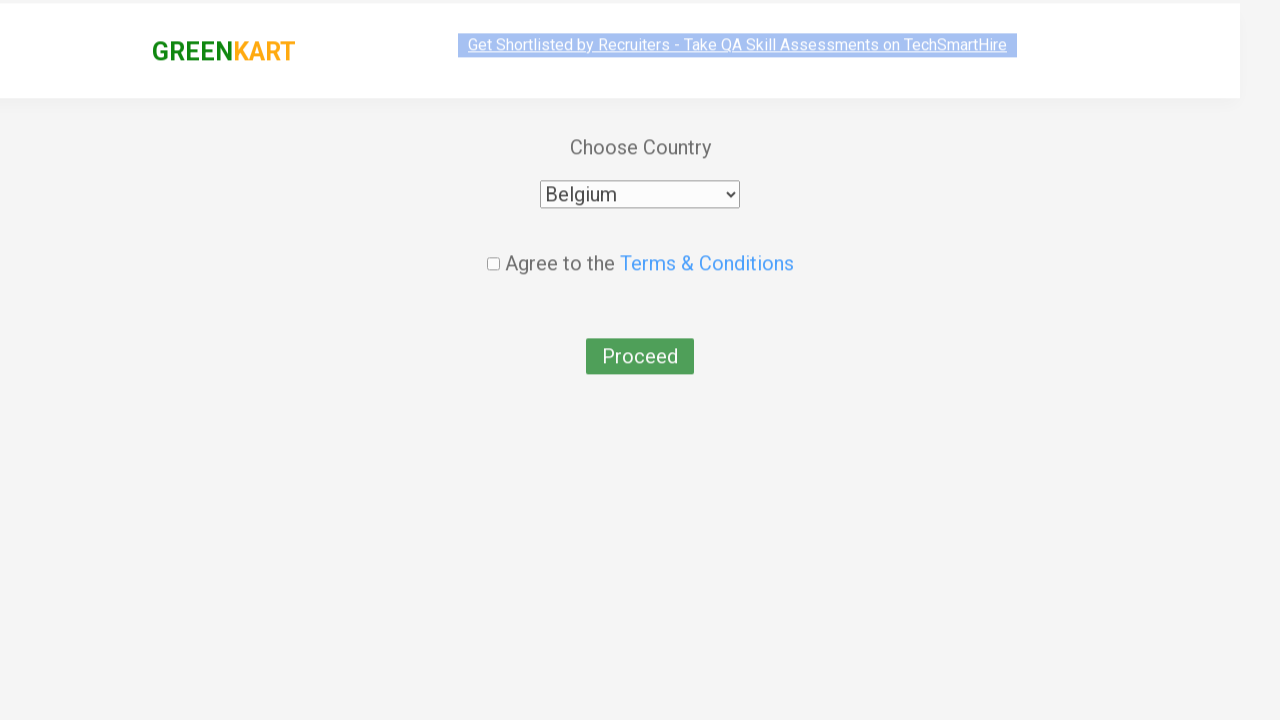

Checked the terms and conditions checkbox at (493, 246) on input[type='checkbox']
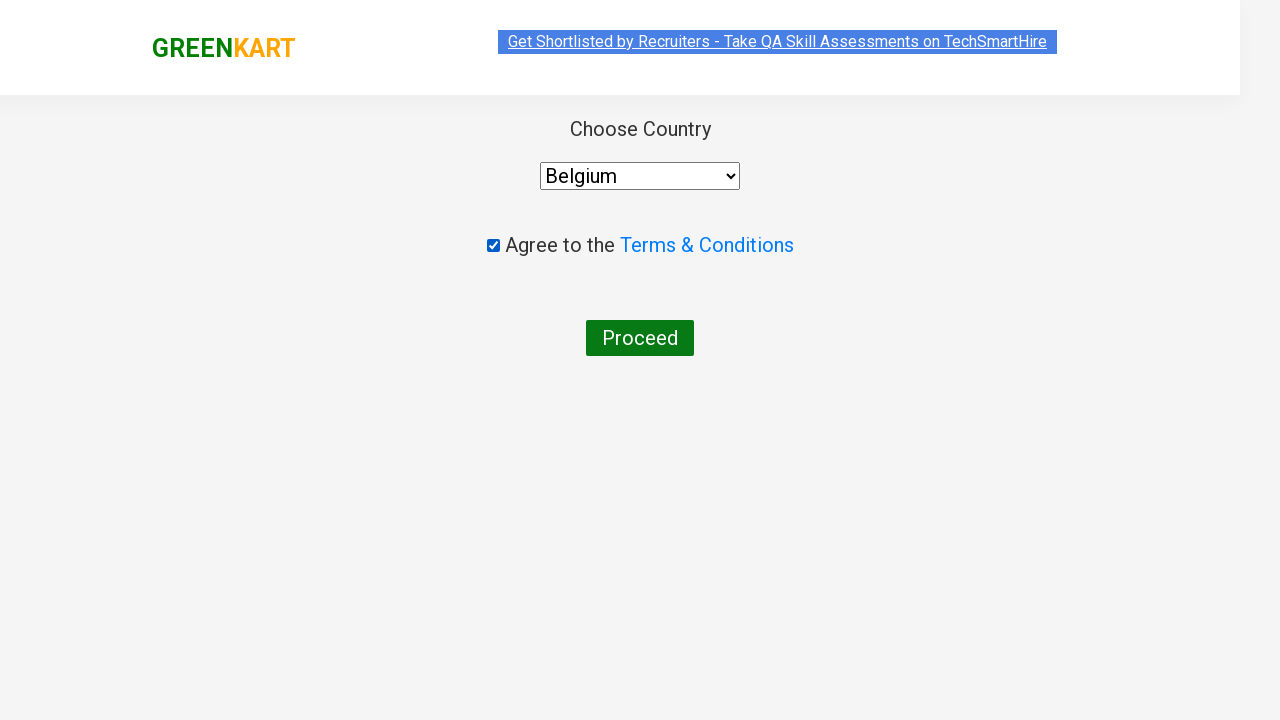

Clicked Proceed button to complete the order at (640, 338) on button:text('Proceed')
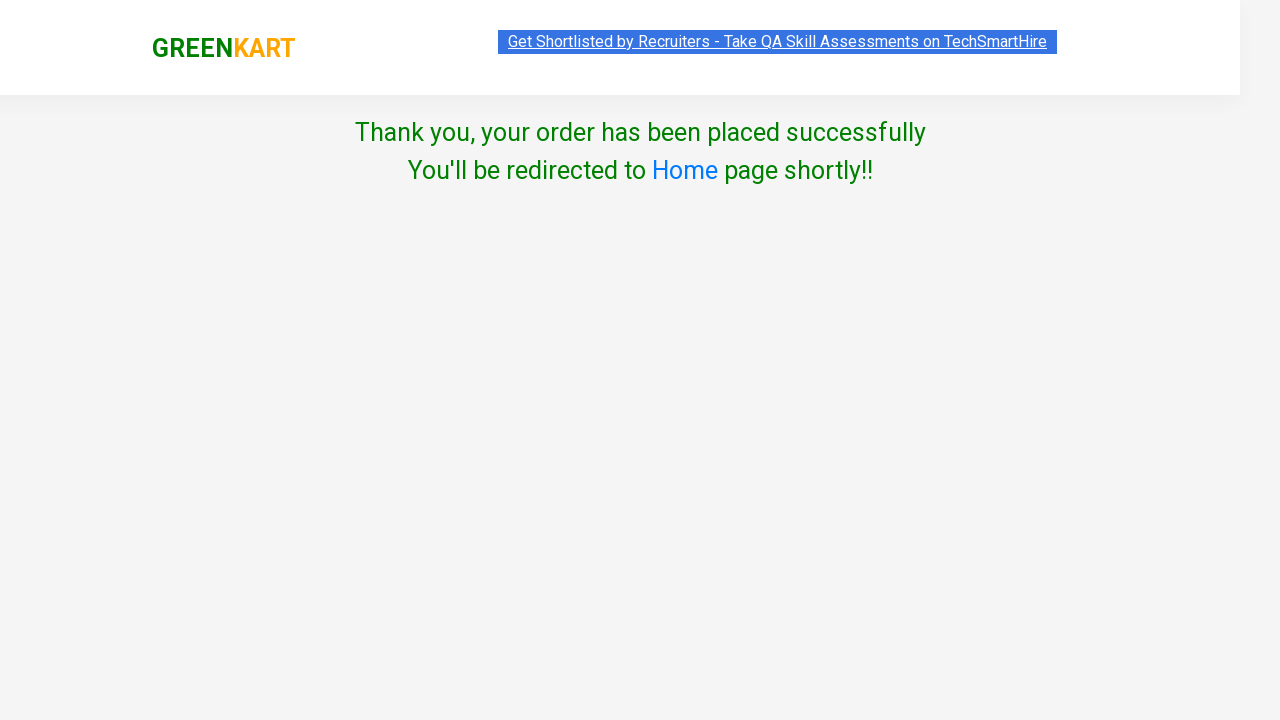

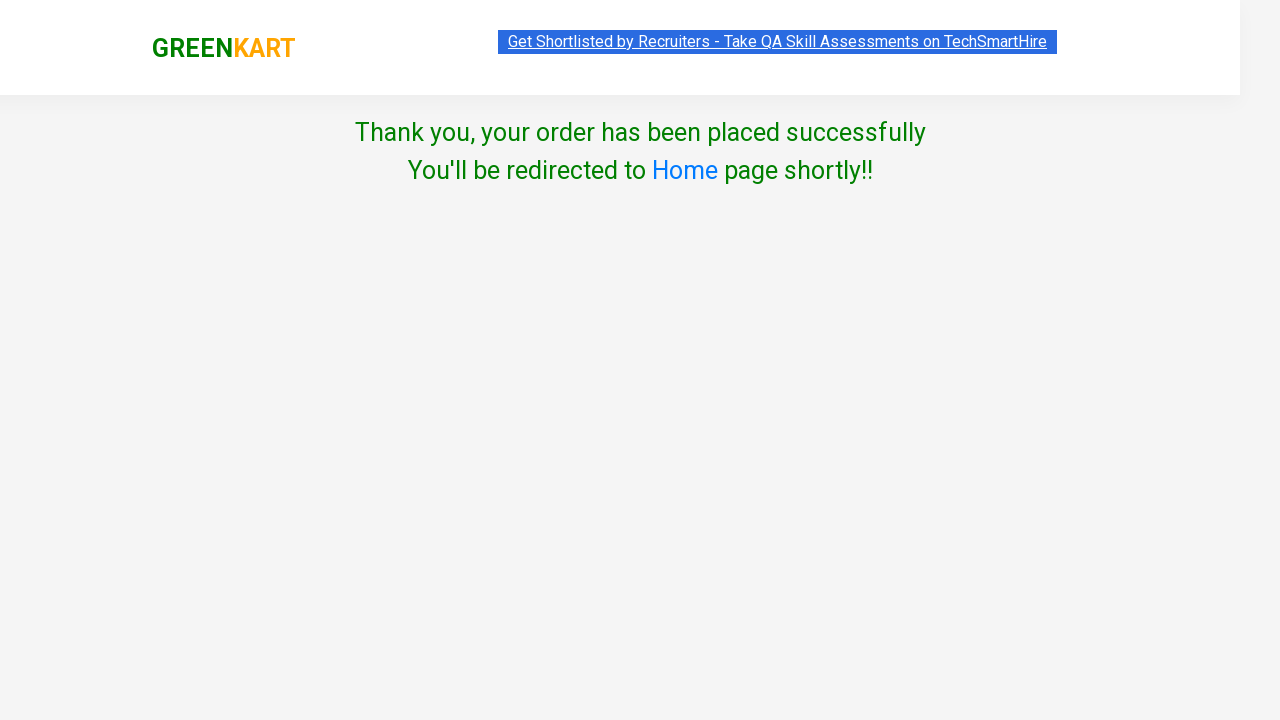